Tests drag and drop functionality by dragging an element and dropping it onto a target drop zone

Starting URL: https://www.leafground.com/drag.xhtml

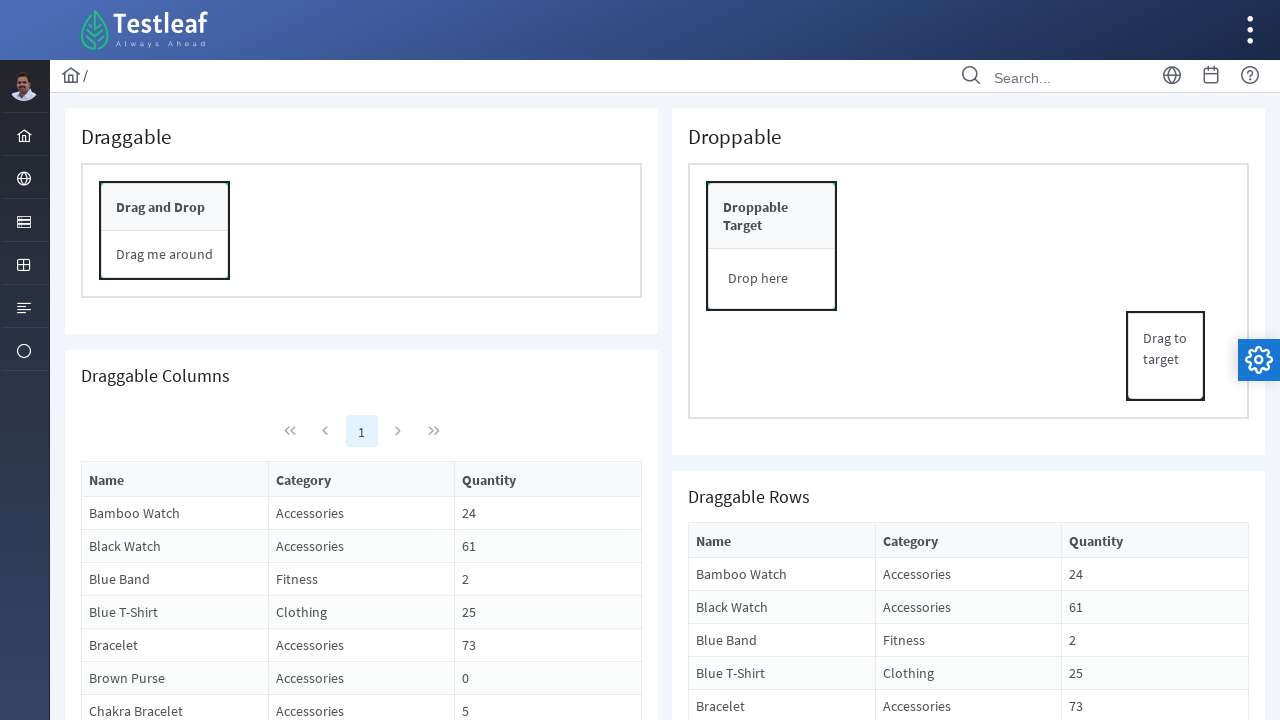

Located drag source element
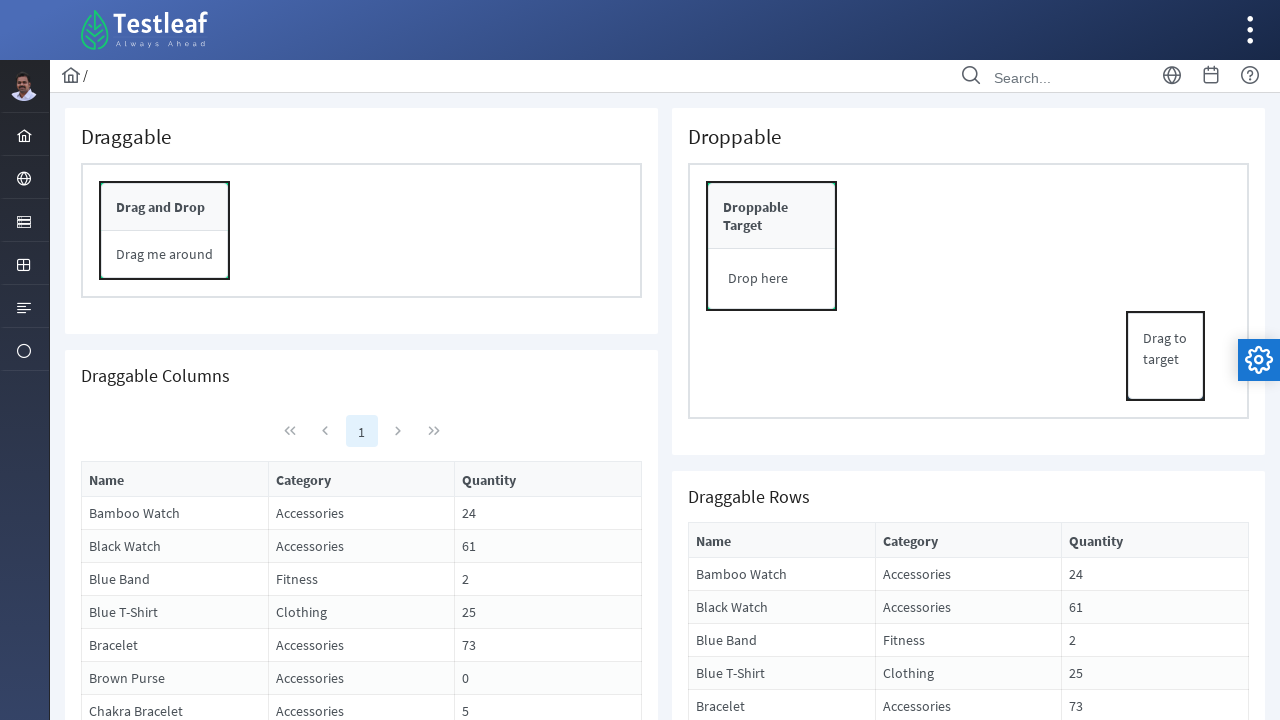

Located drop target element
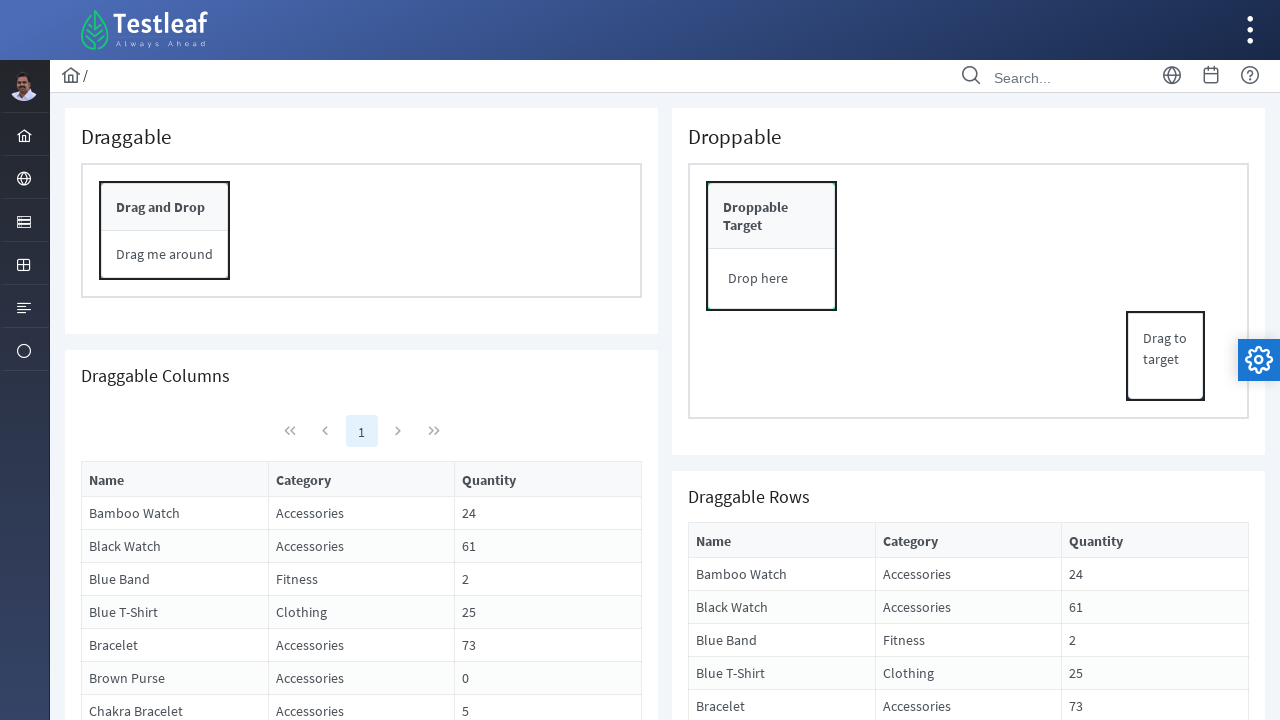

Dragged element to drop target zone at (772, 216)
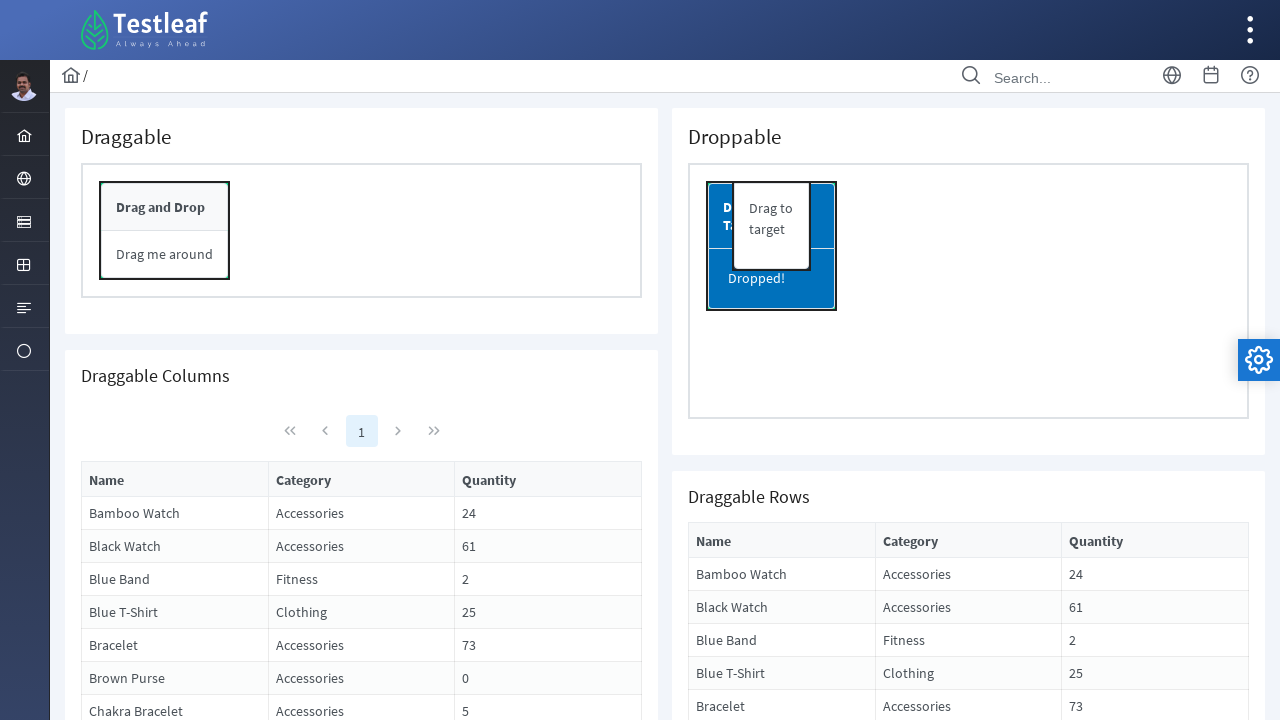

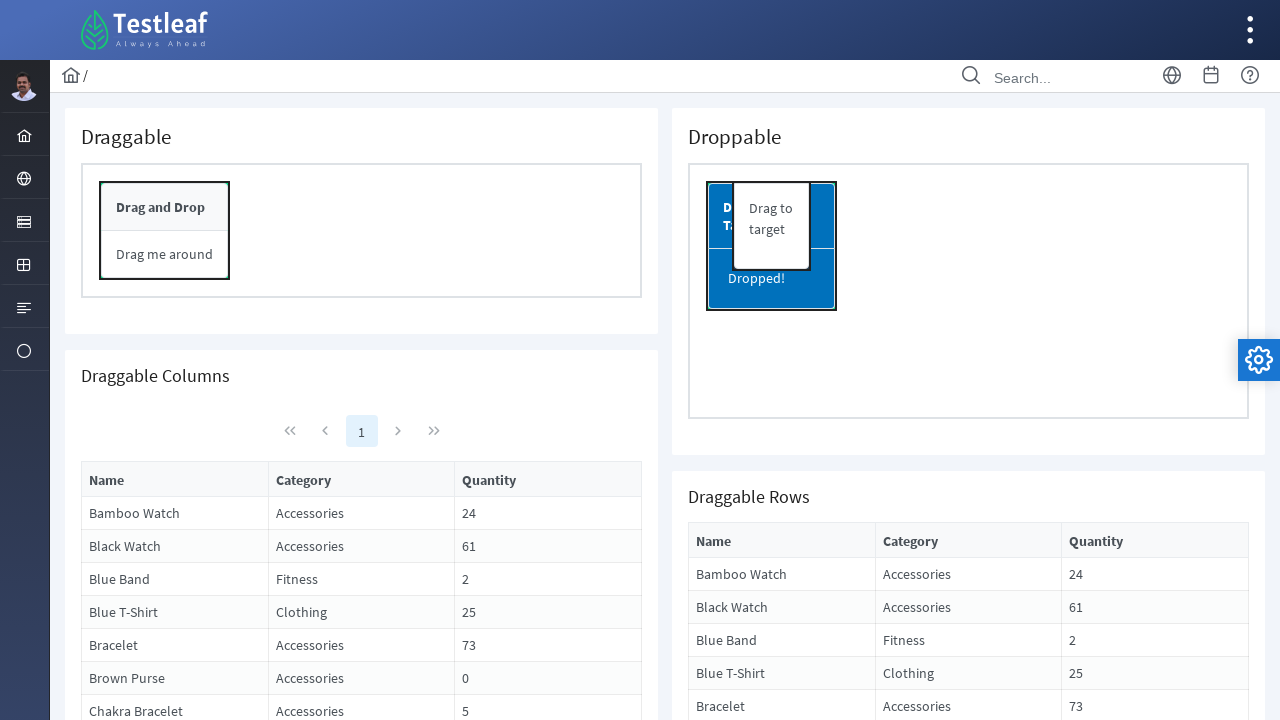